Tests that the first option in a dropdown is unselectable placeholder text by clicking the dropdown and verifying the first option's text

Starting URL: https://the-internet.herokuapp.com/

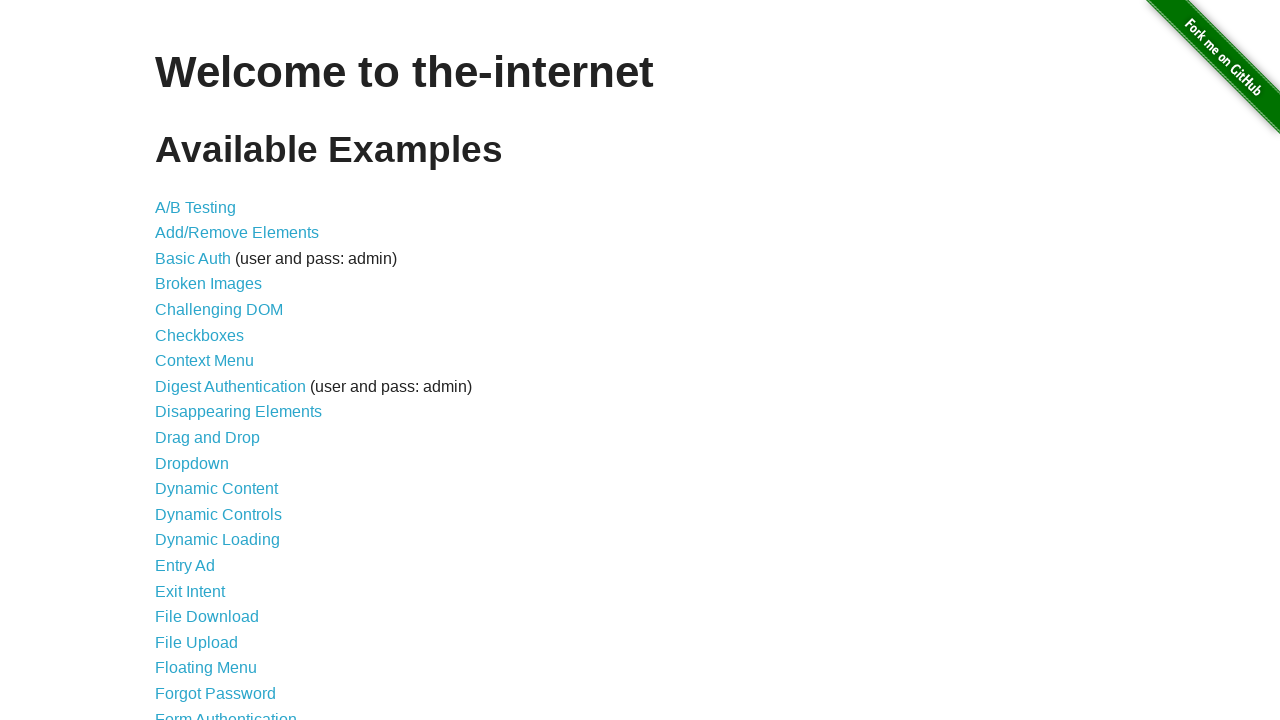

Waited for page to load (h1 element appeared)
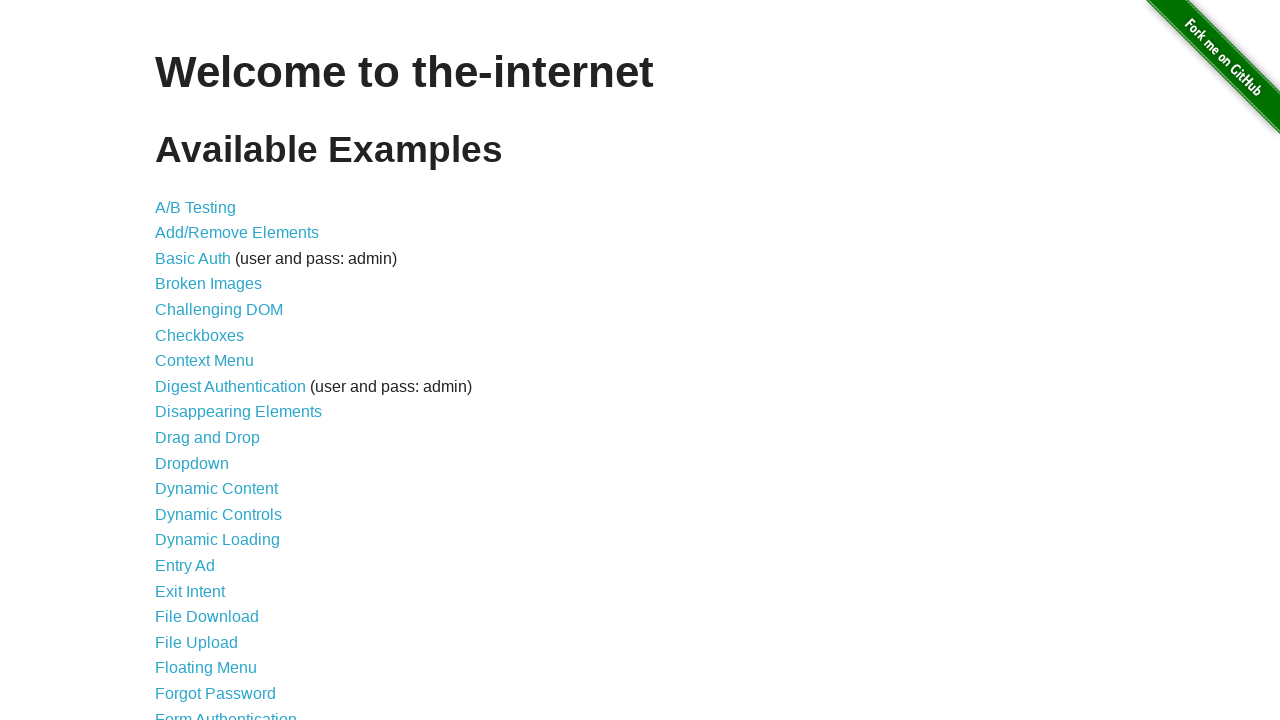

Clicked on Dropdown link (11th item in the list) at (192, 463) on xpath=/html/body/div[2]/div/ul/li[11]/a
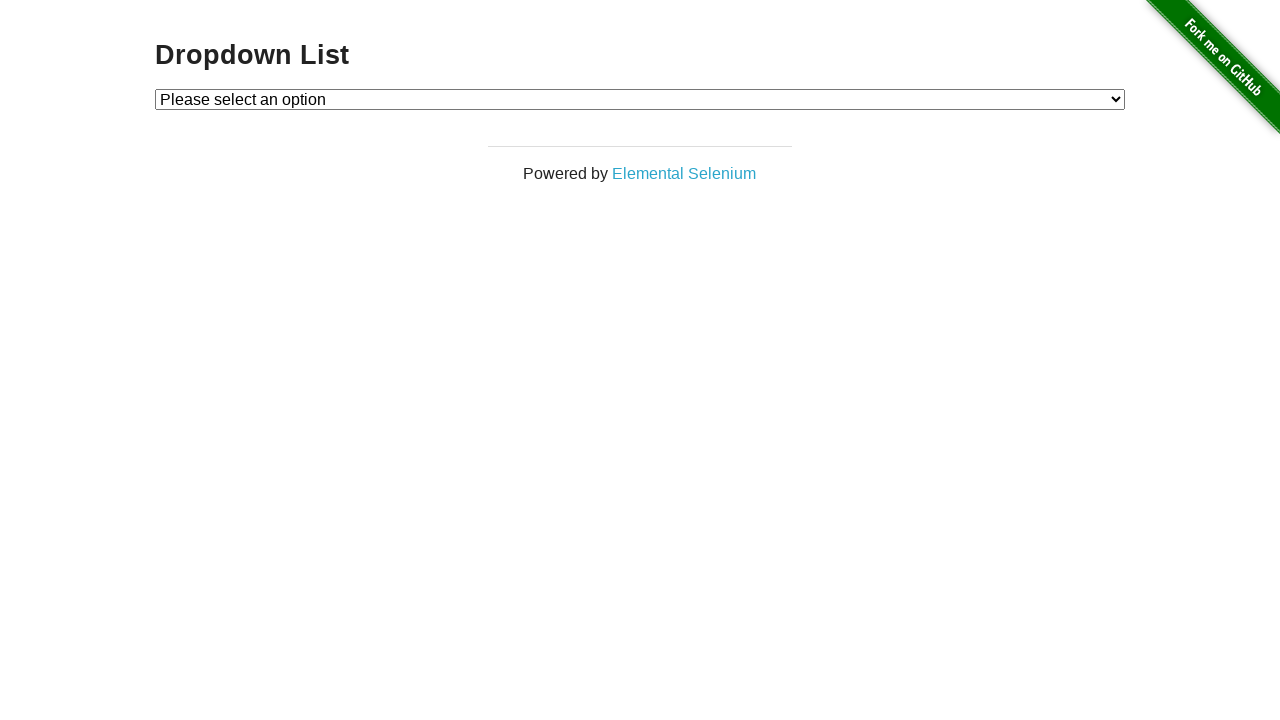

Clicked on the dropdown to open it at (640, 99) on #dropdown
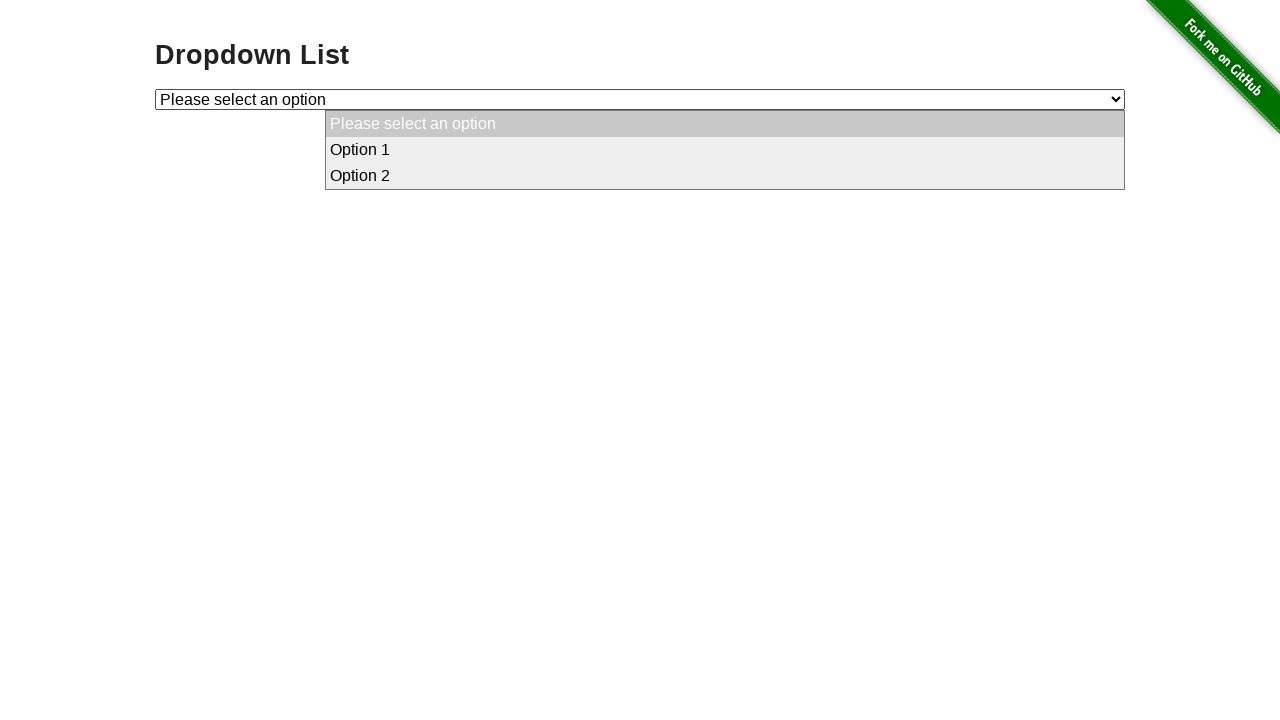

Located the first option in the dropdown
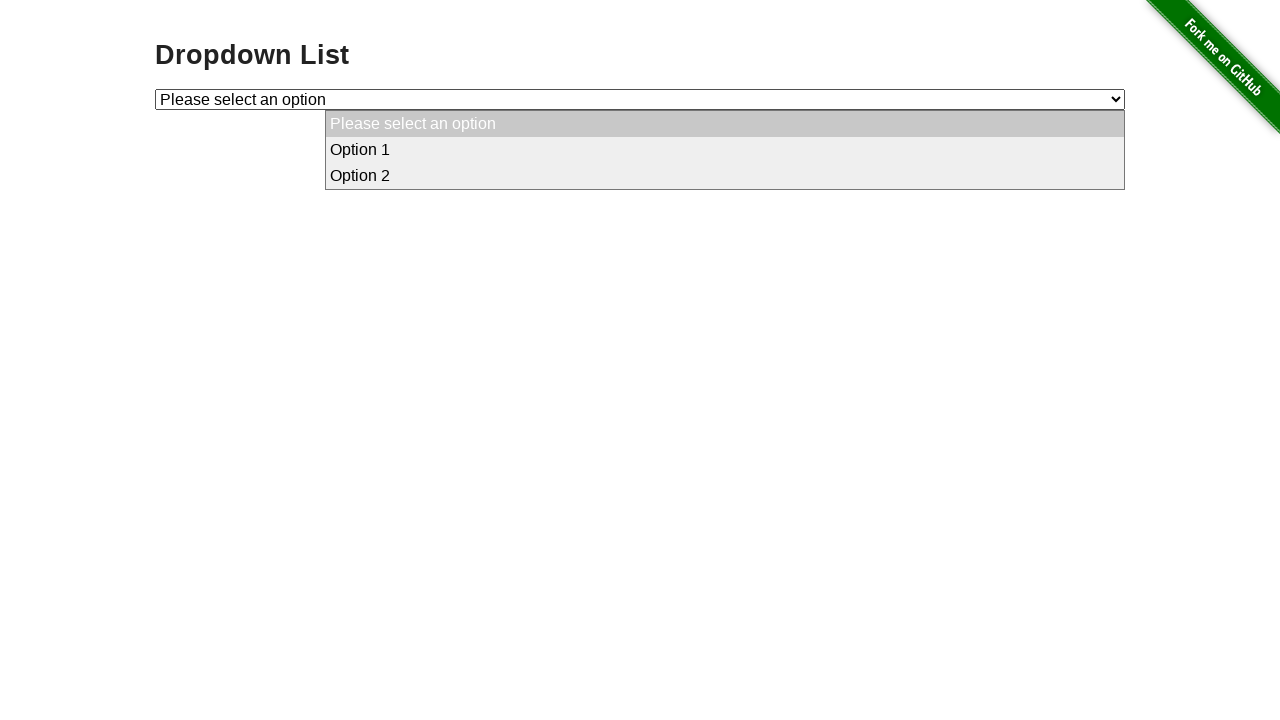

Verified that first option text is 'Please select an option' (unselectable placeholder)
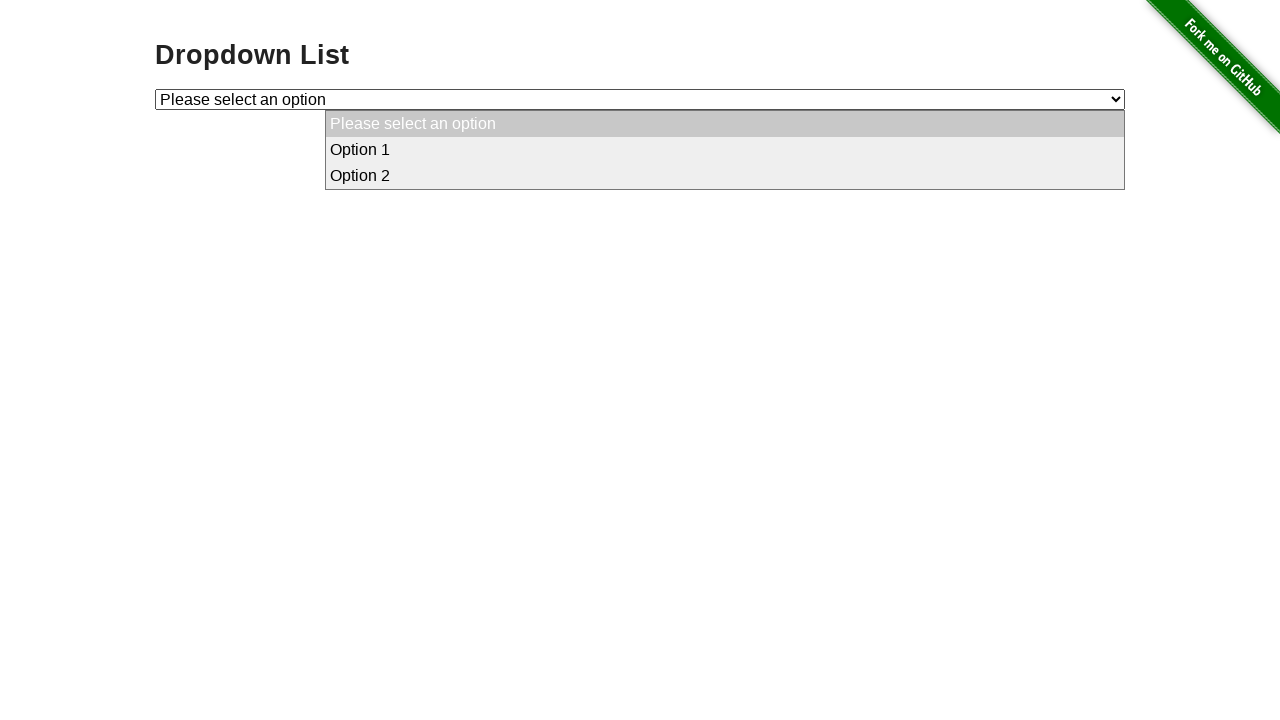

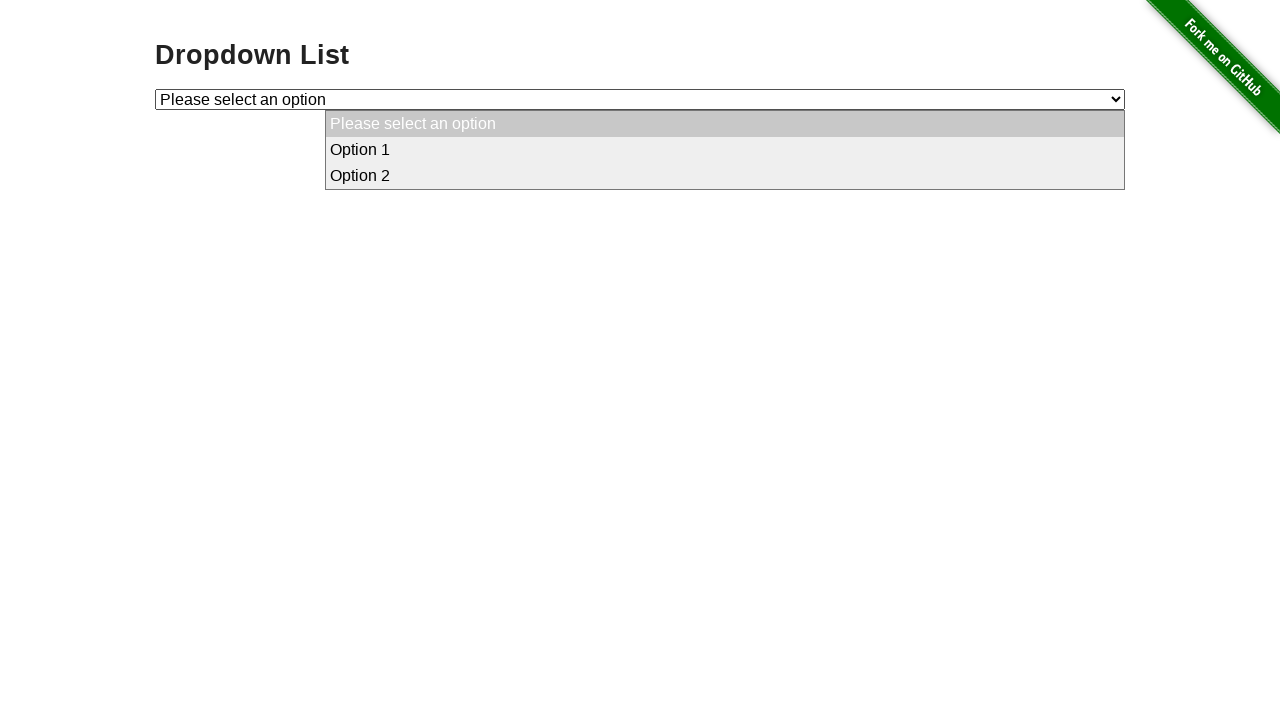